Fills out a practice form by entering personal information including name, email, gender selection, and mobile number

Starting URL: https://demoqa.com/automation-practice-form

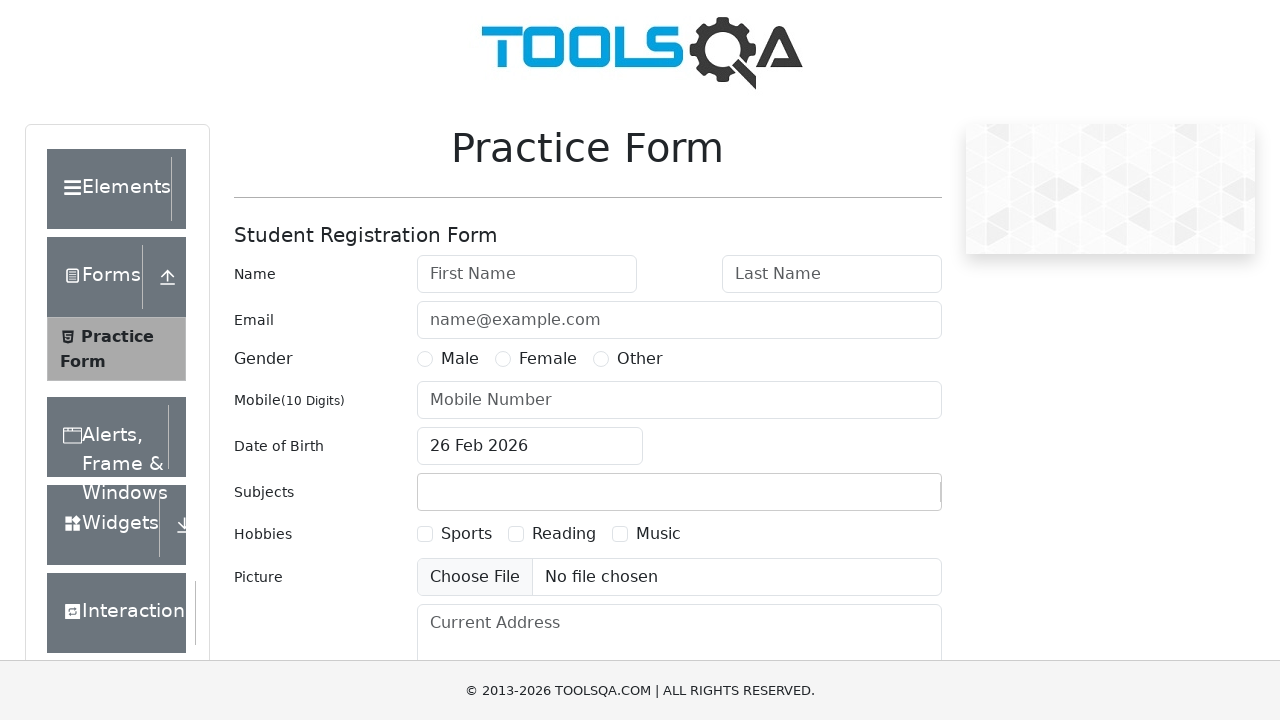

Entered first name 'Lamia' on #userName-wrapper :nth-child(2) input
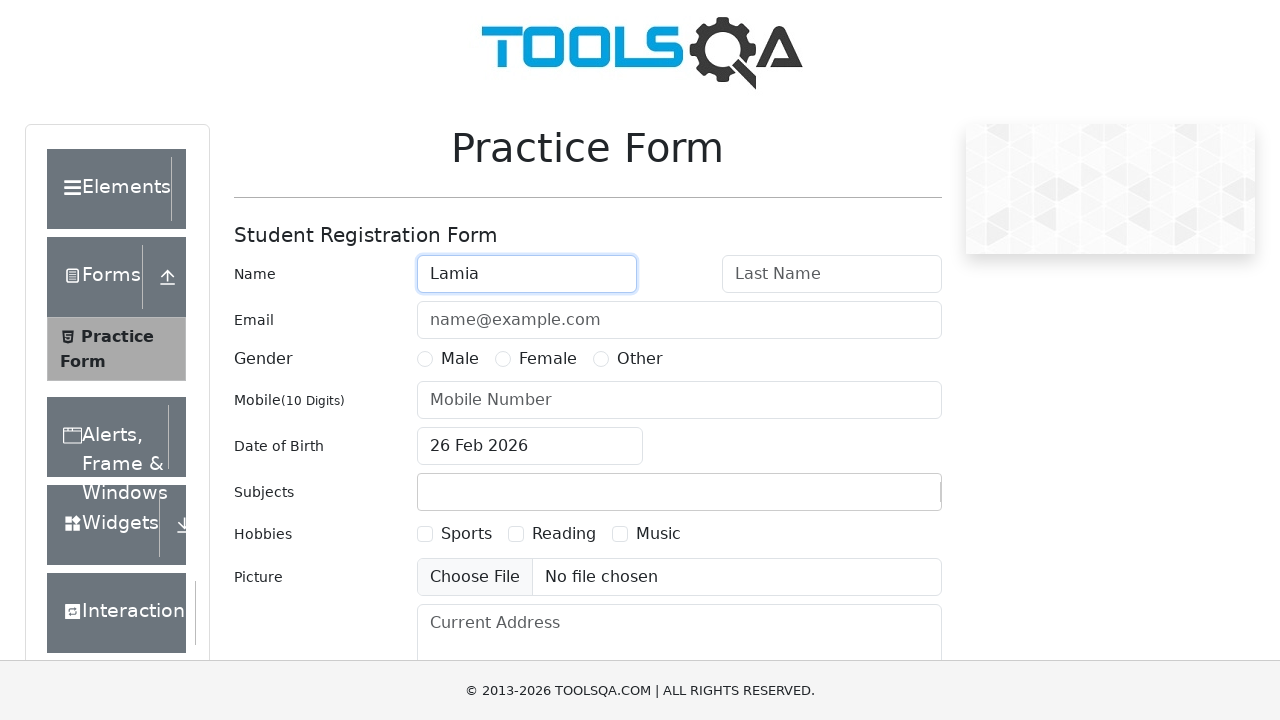

Entered last name 'Hossain' on #userName-wrapper :nth-child(4) input
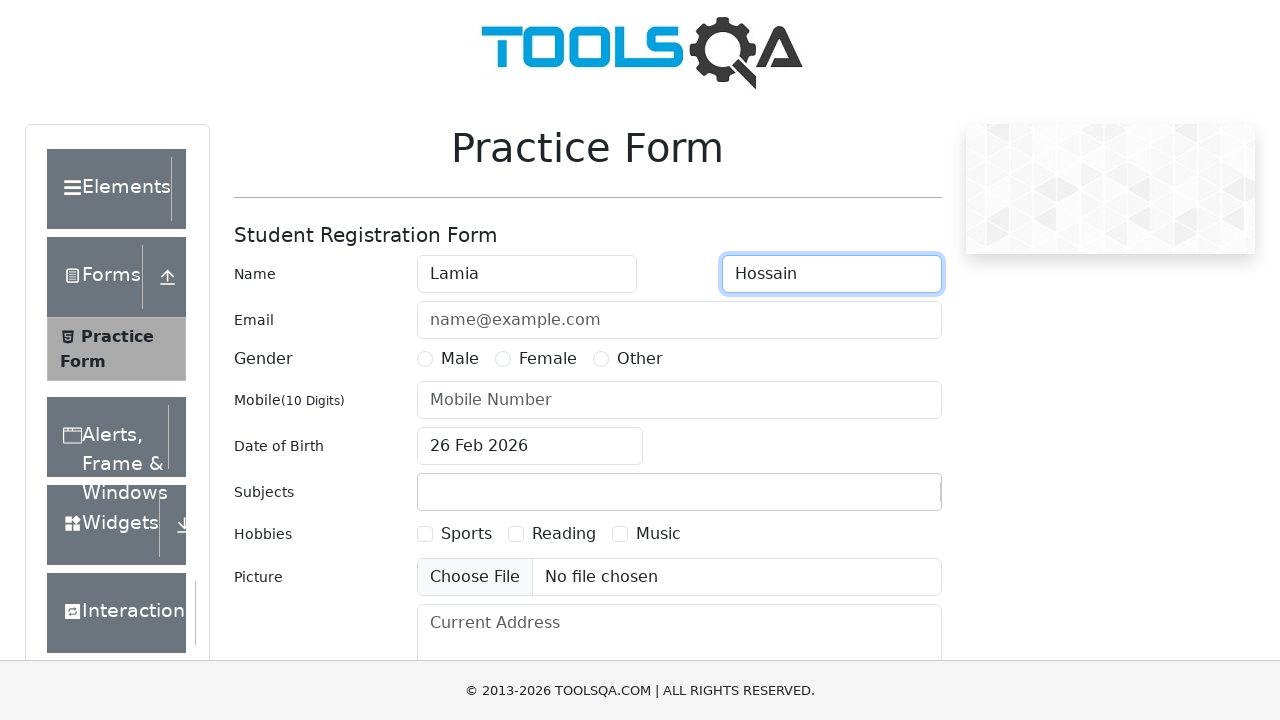

Entered email 'bjkbddkjf@gmail.com' on #userEmail
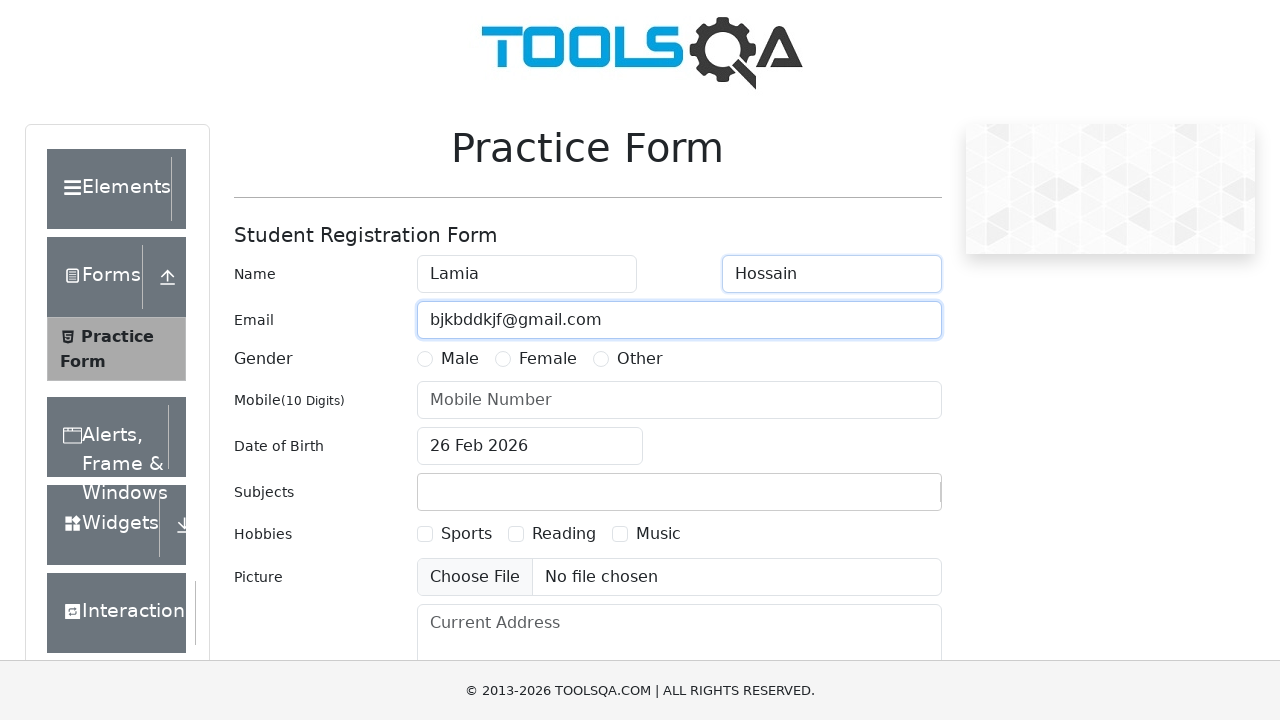

Selected Female gender option at (548, 359) on [for='gender-radio-2']
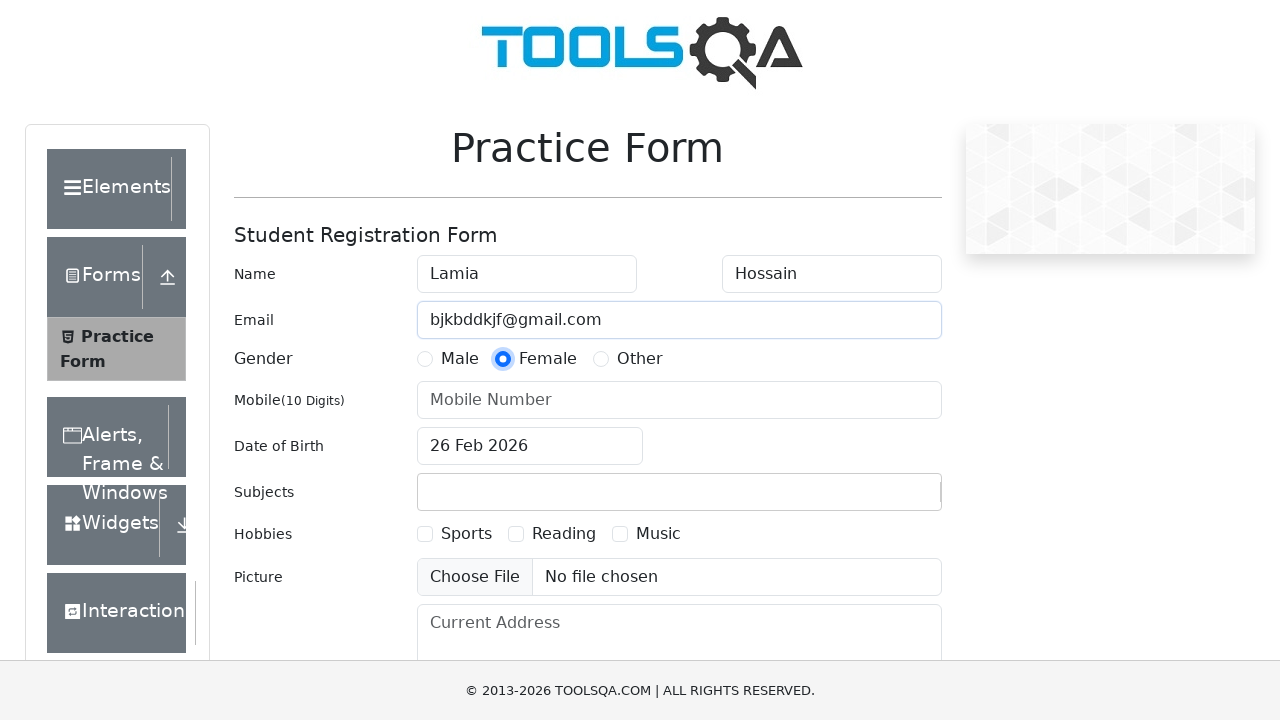

Entered mobile number '8462847893' on #userNumber-wrapper :nth-child(2) input
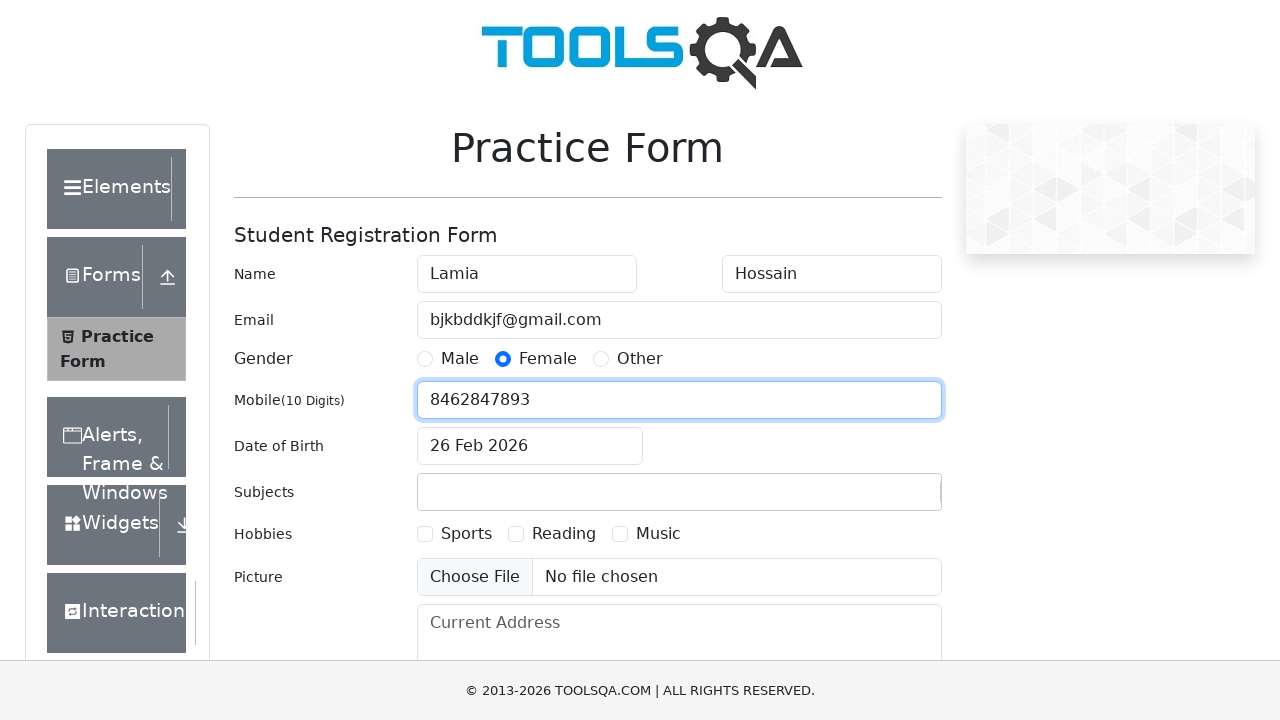

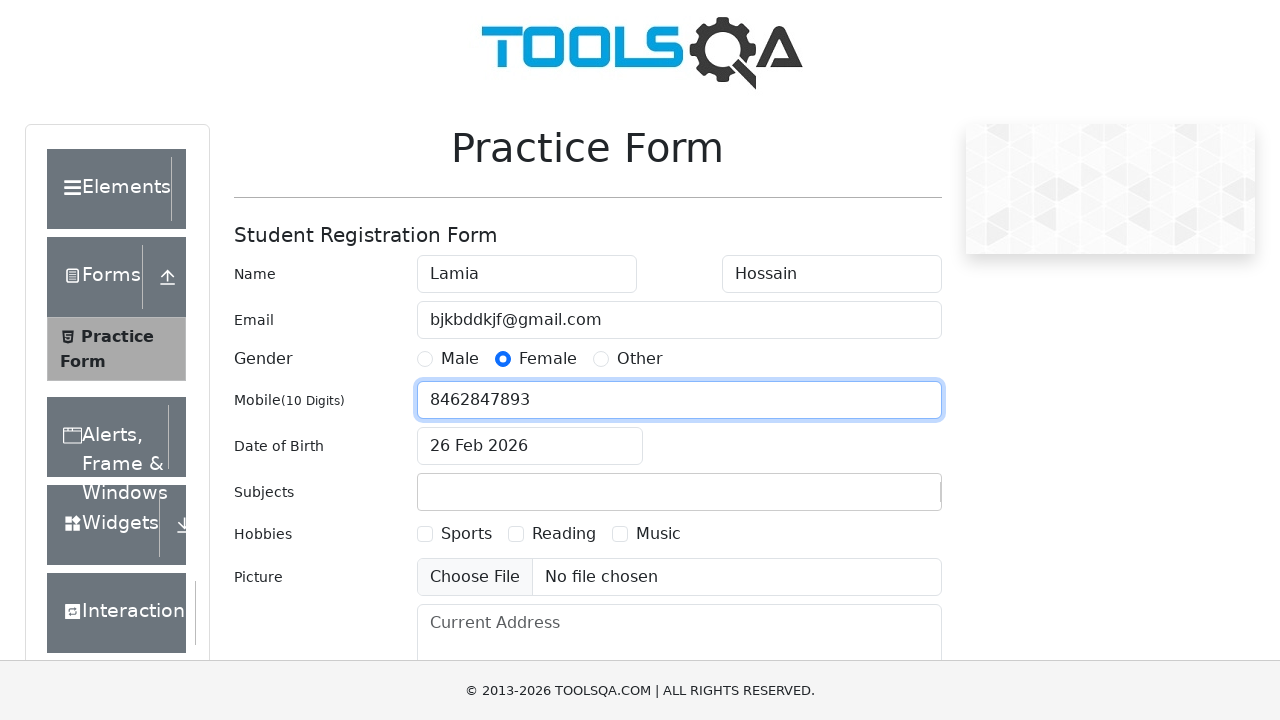